Tests prompt alert functionality by entering text in prompt and both accepting and dismissing prompts

Starting URL: https://www.hyrtutorials.com/p/alertsdemo.html

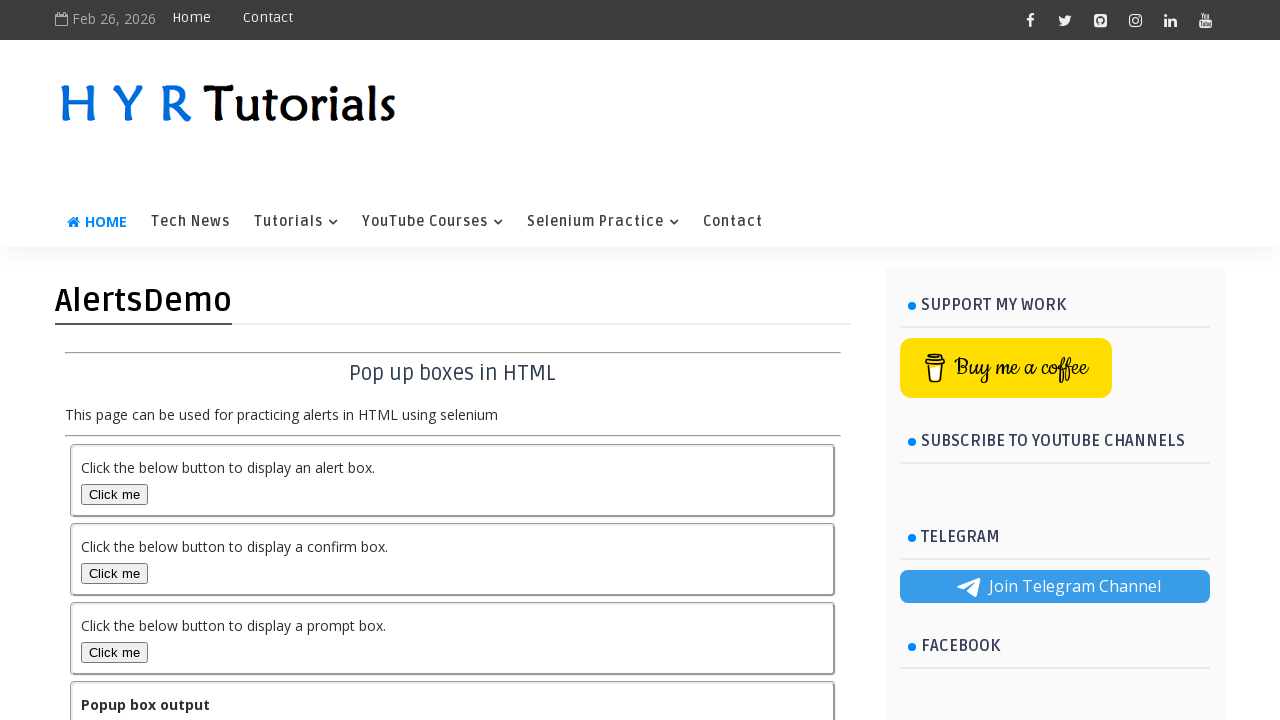

Clicked prompt box button to trigger first prompt alert at (114, 652) on #promptBox
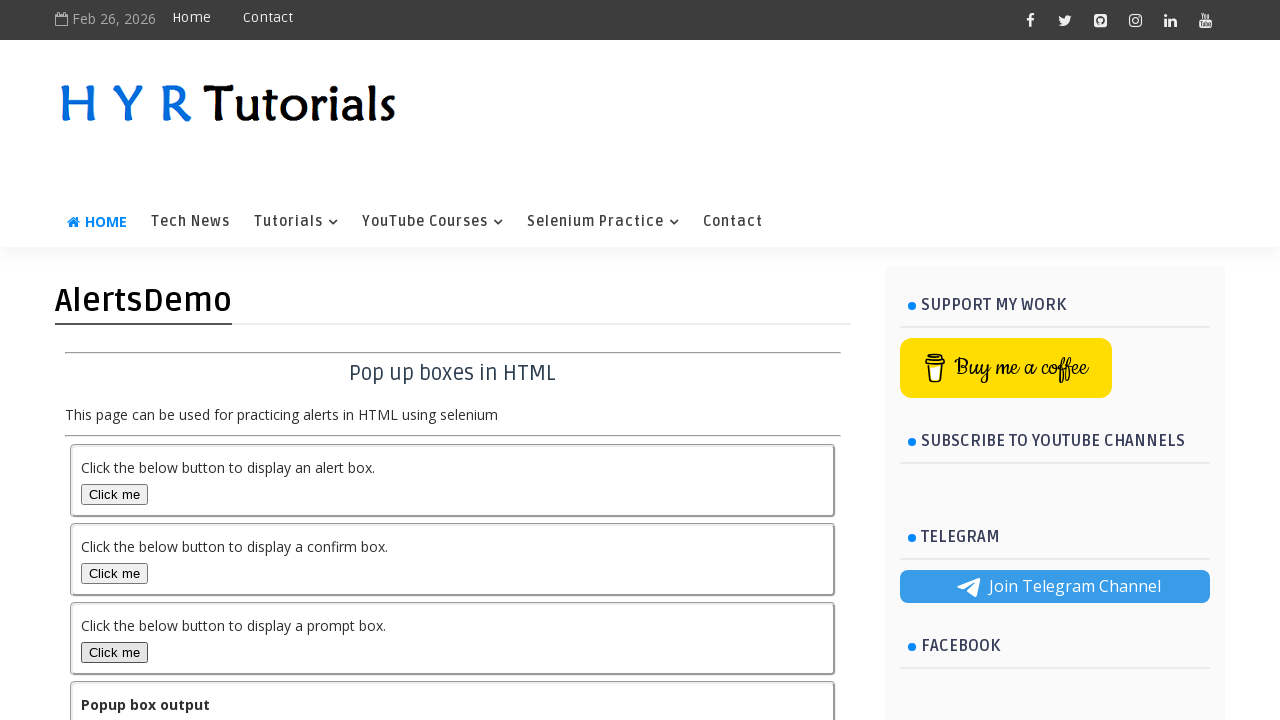

Accepted first prompt alert with text 'Sabitha'
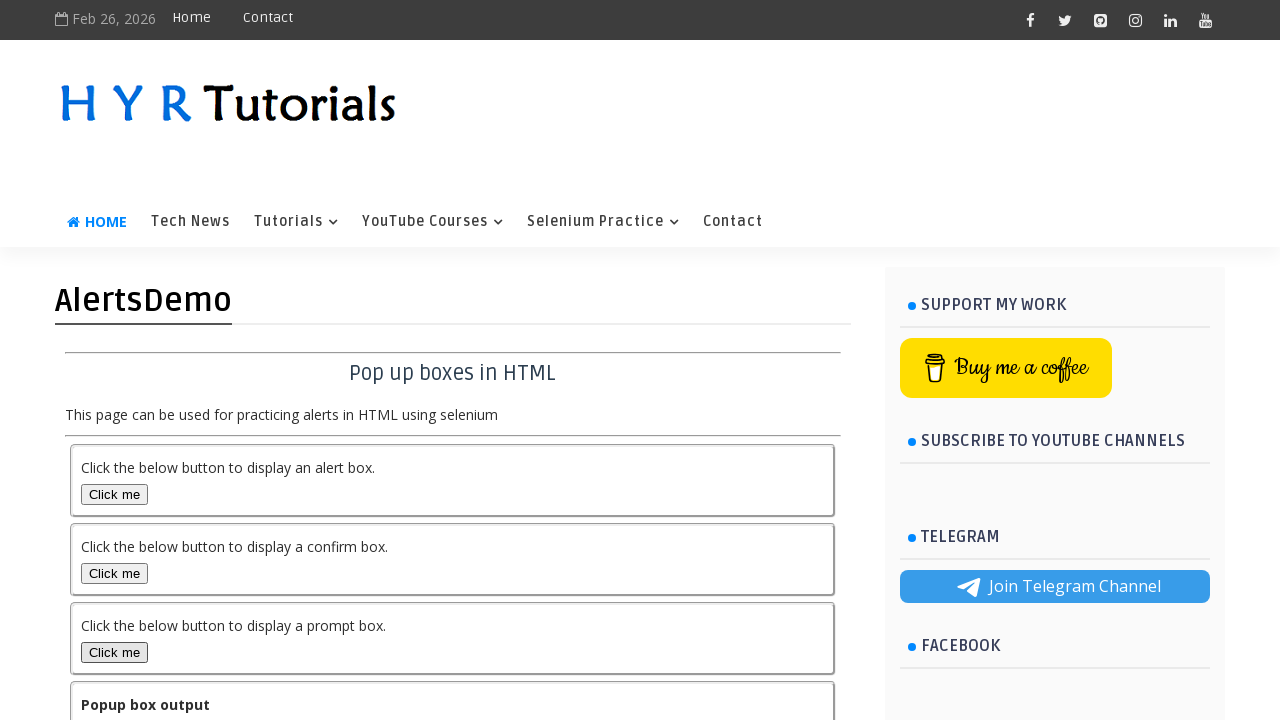

Output element loaded after accepting first prompt
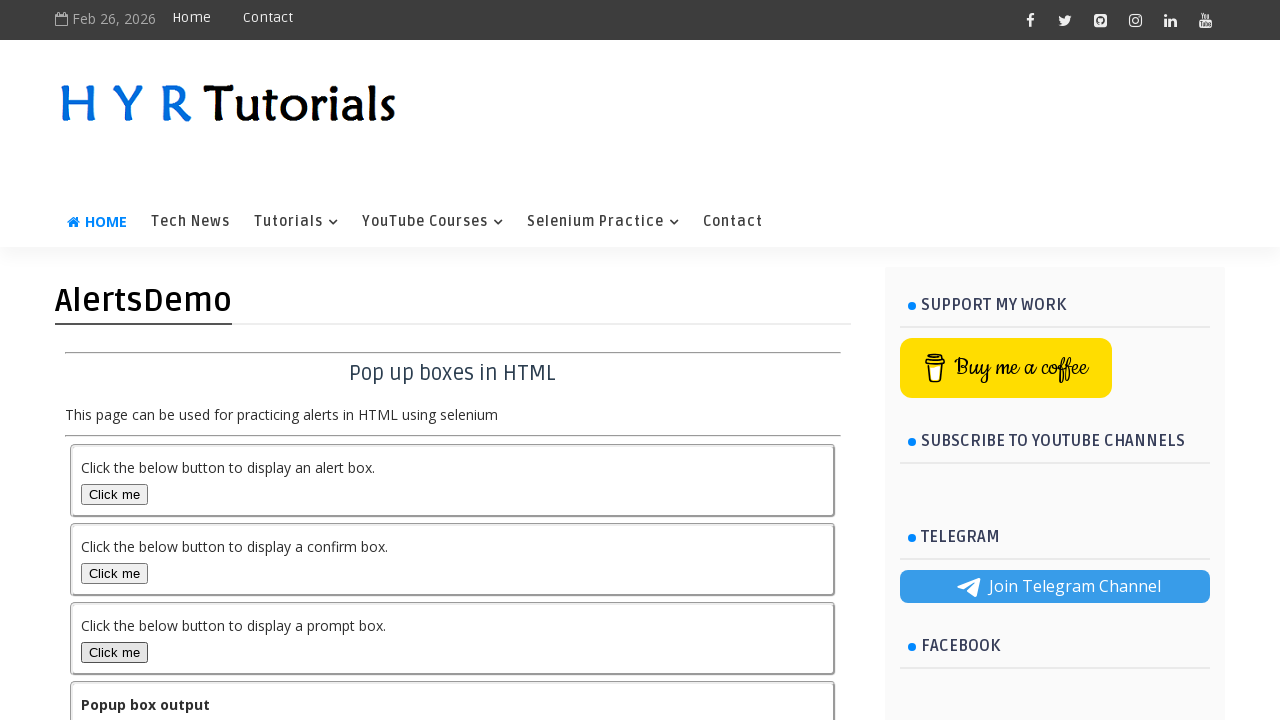

Clicked prompt box button to trigger second prompt alert at (114, 652) on #promptBox
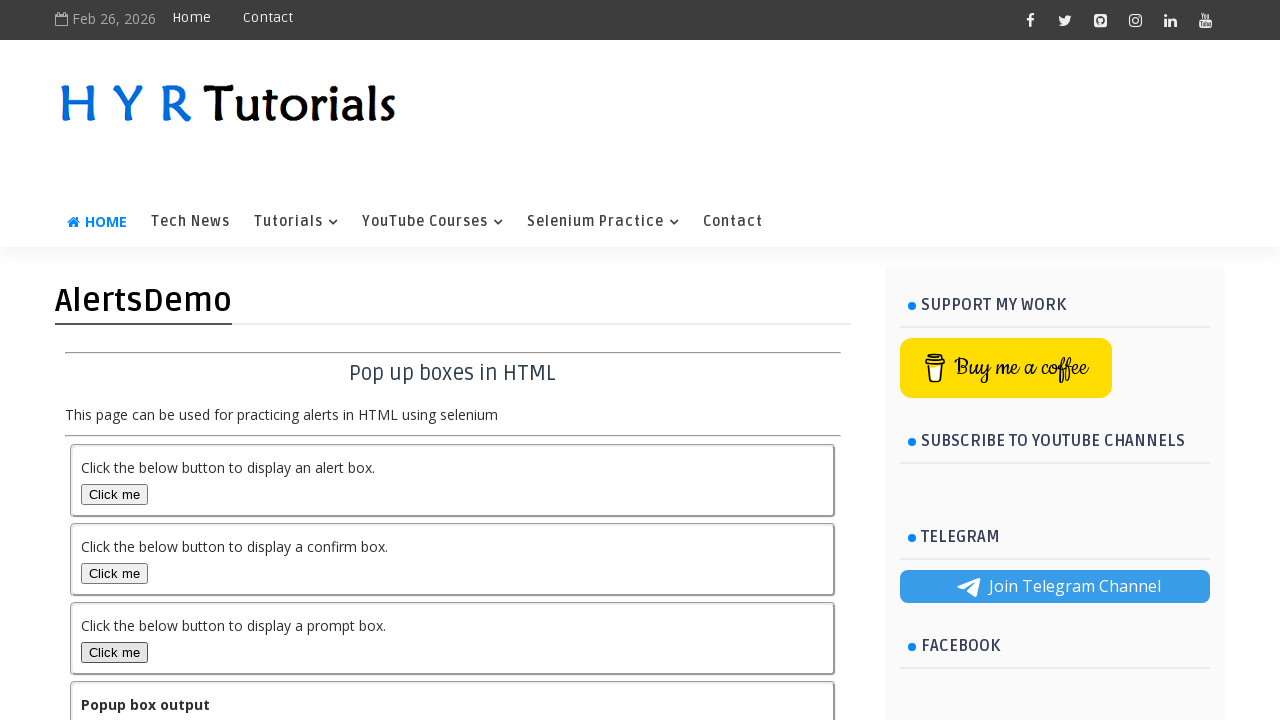

Dismissed second prompt alert
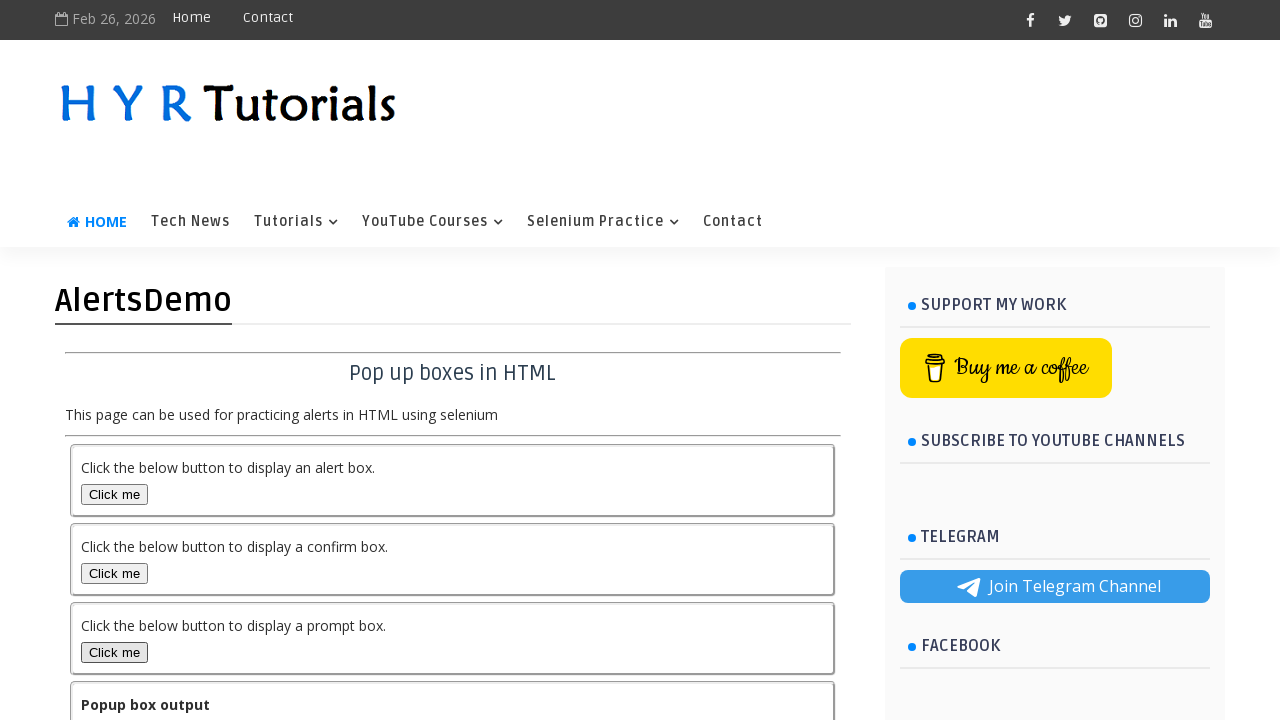

Output element loaded after dismissing second prompt
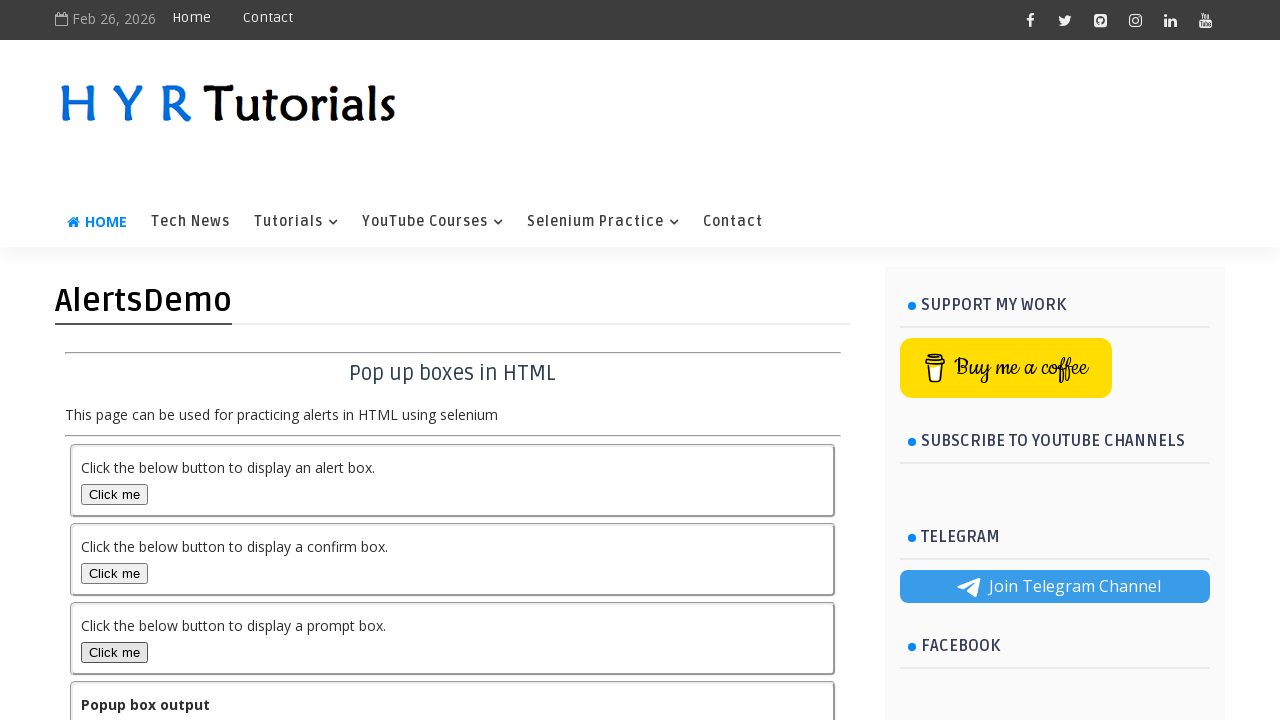

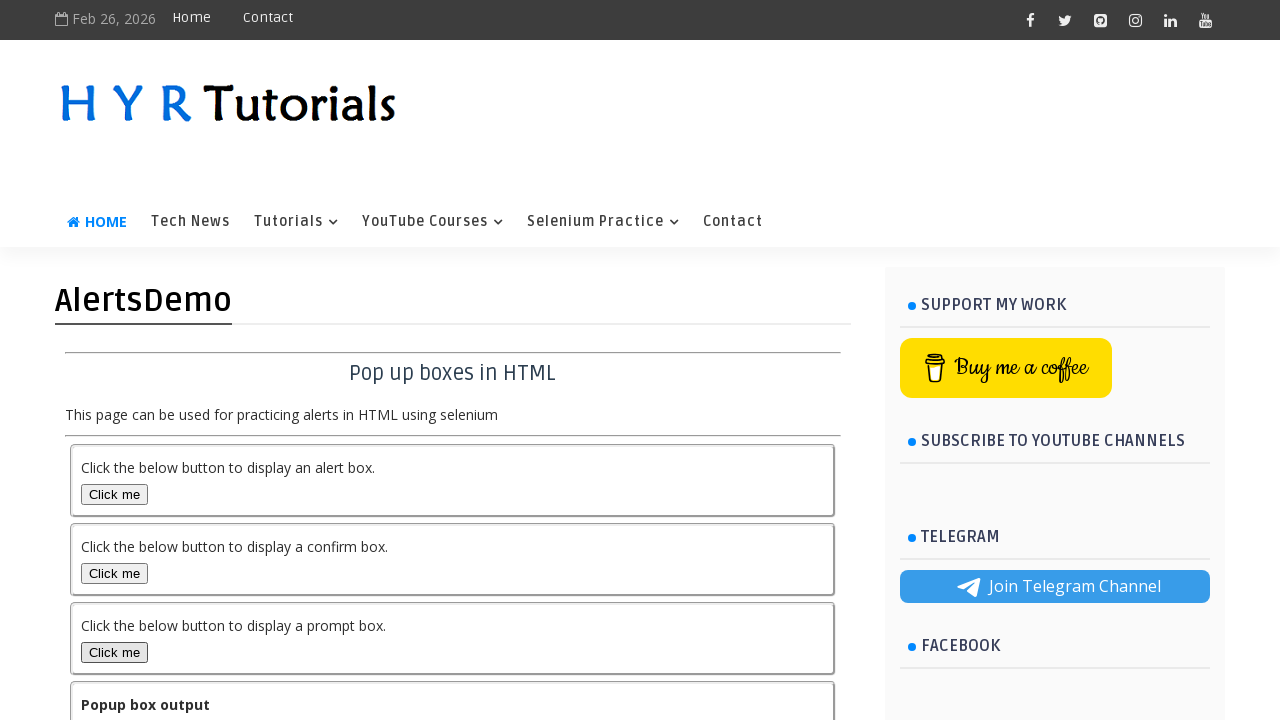